Tests editing a completed task in the completed view

Starting URL: https://todomvc4tasj.herokuapp.com/#/completed

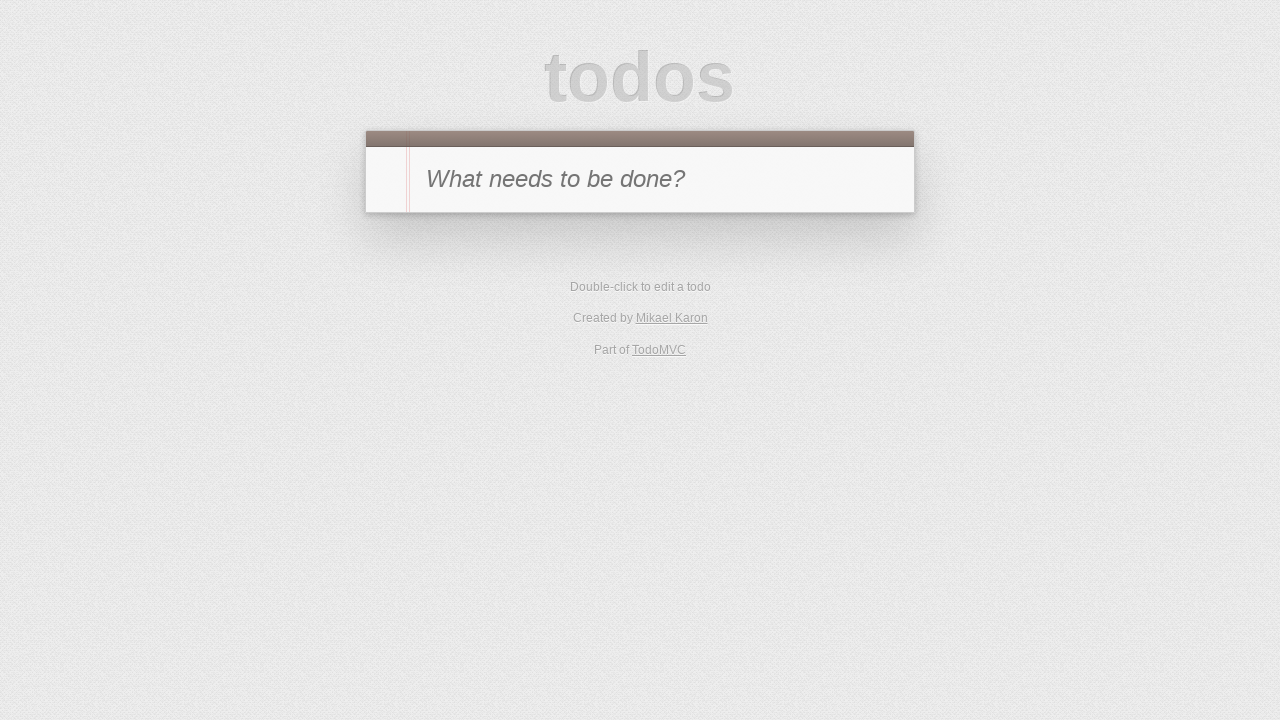

Set up test data with two tasks (one completed, one pending) via localStorage
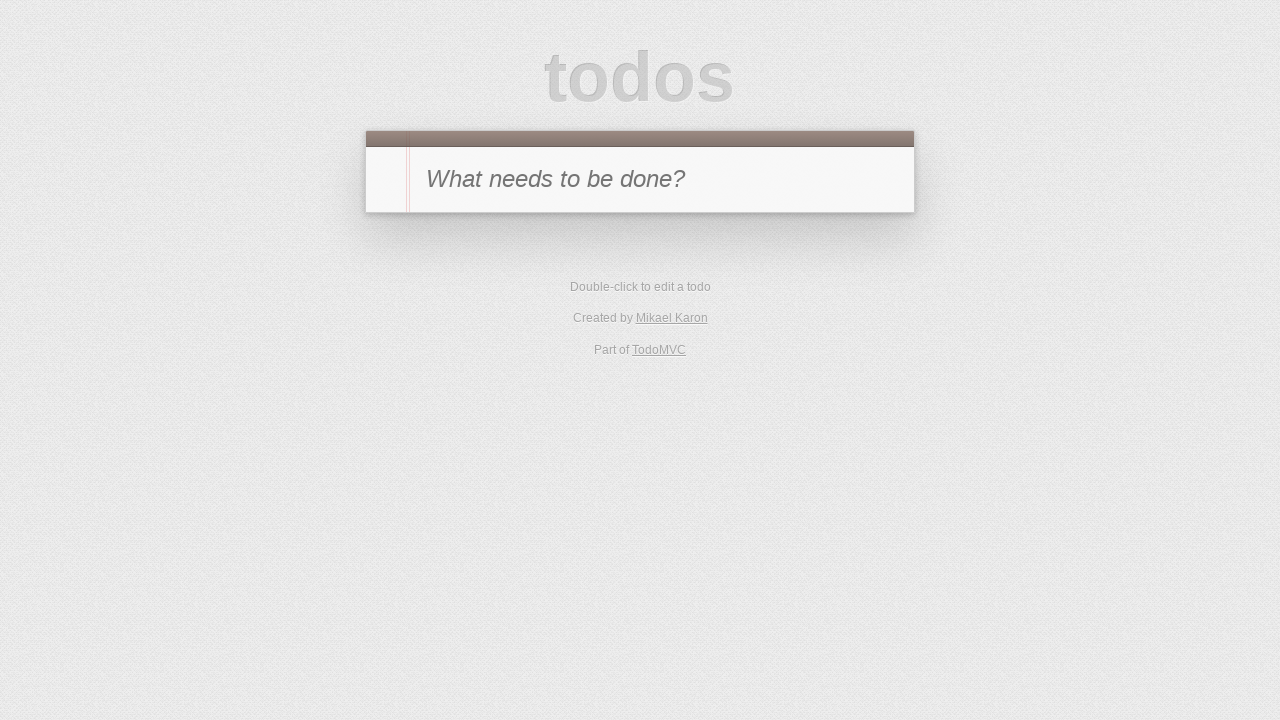

Reloaded page to load tasks from localStorage
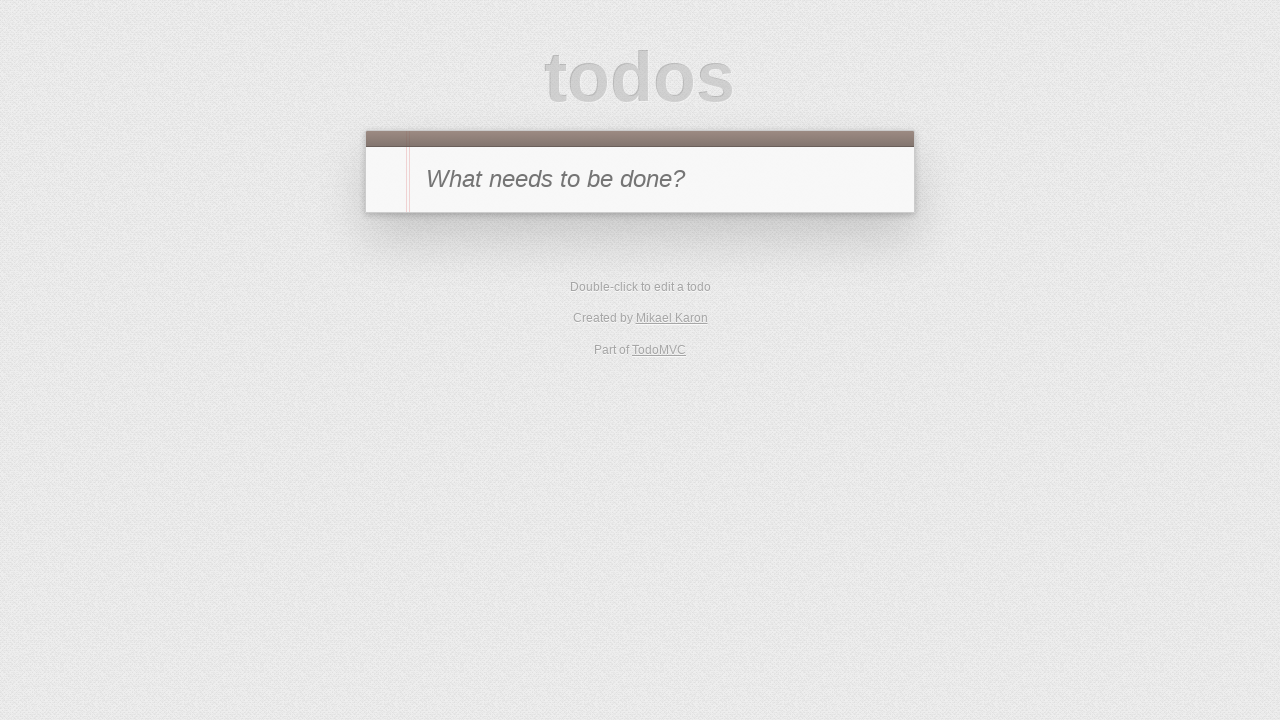

Navigated to completed tasks view at (674, 292) on a:has-text("Completed")
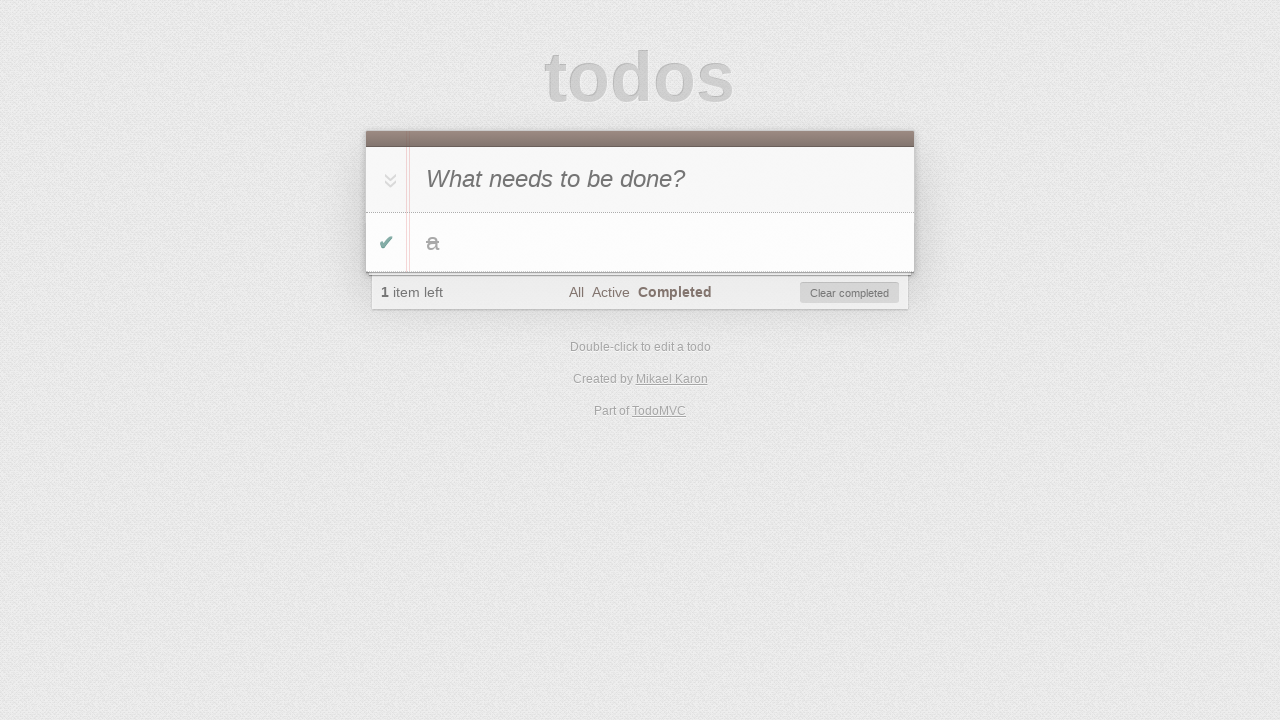

Double-clicked completed task 'a' to enter edit mode at (640, 242) on li:has-text("a")
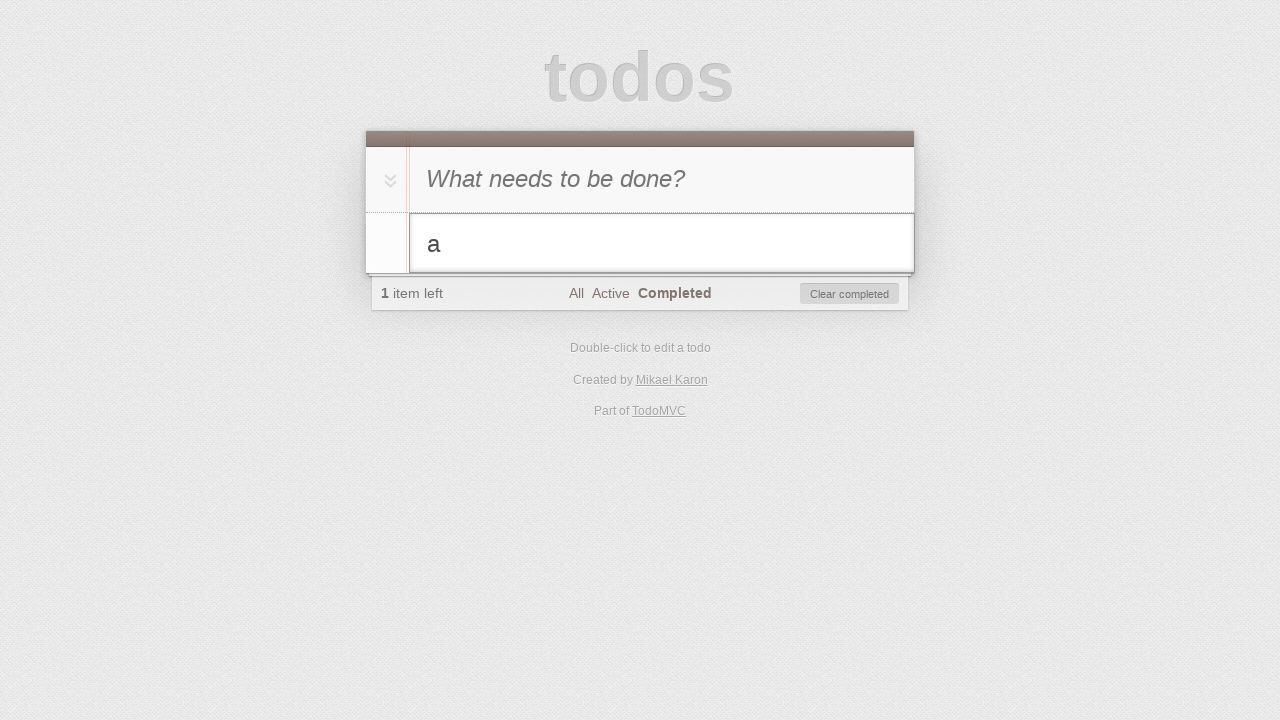

Filled edit input with new text 'a edited' on .editing .edit
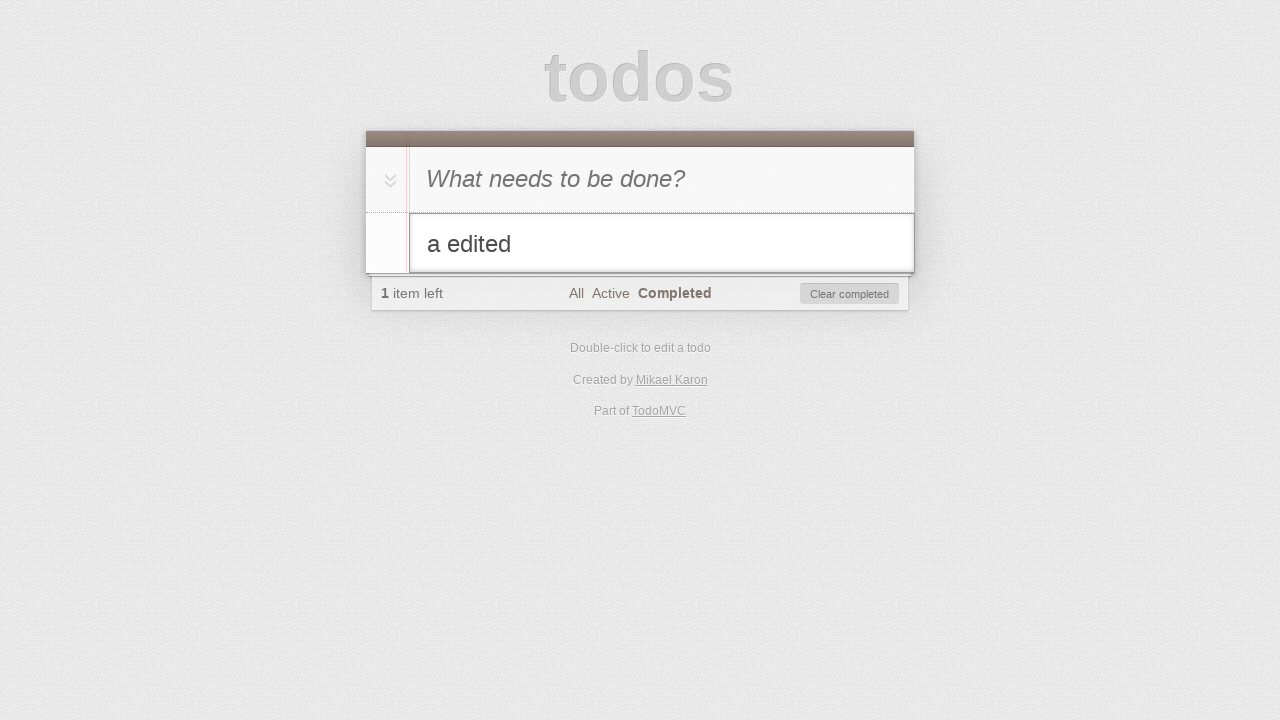

Pressed Enter to save the edited task on .editing .edit
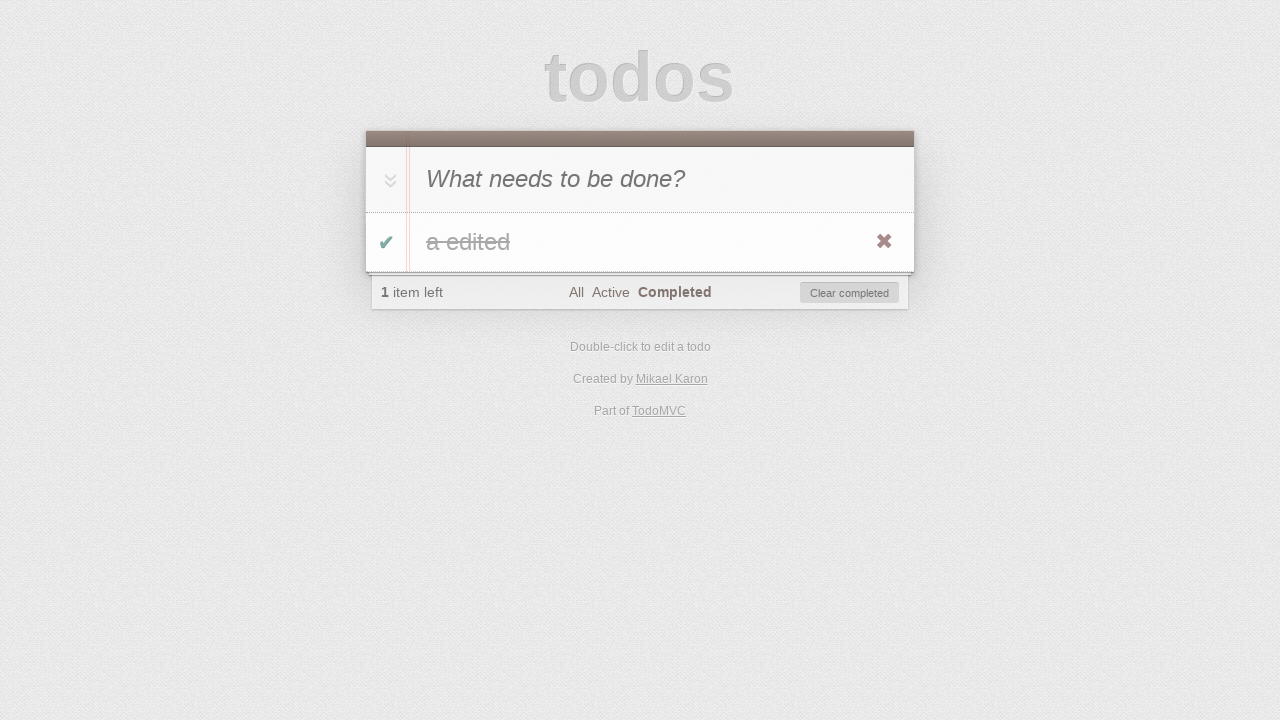

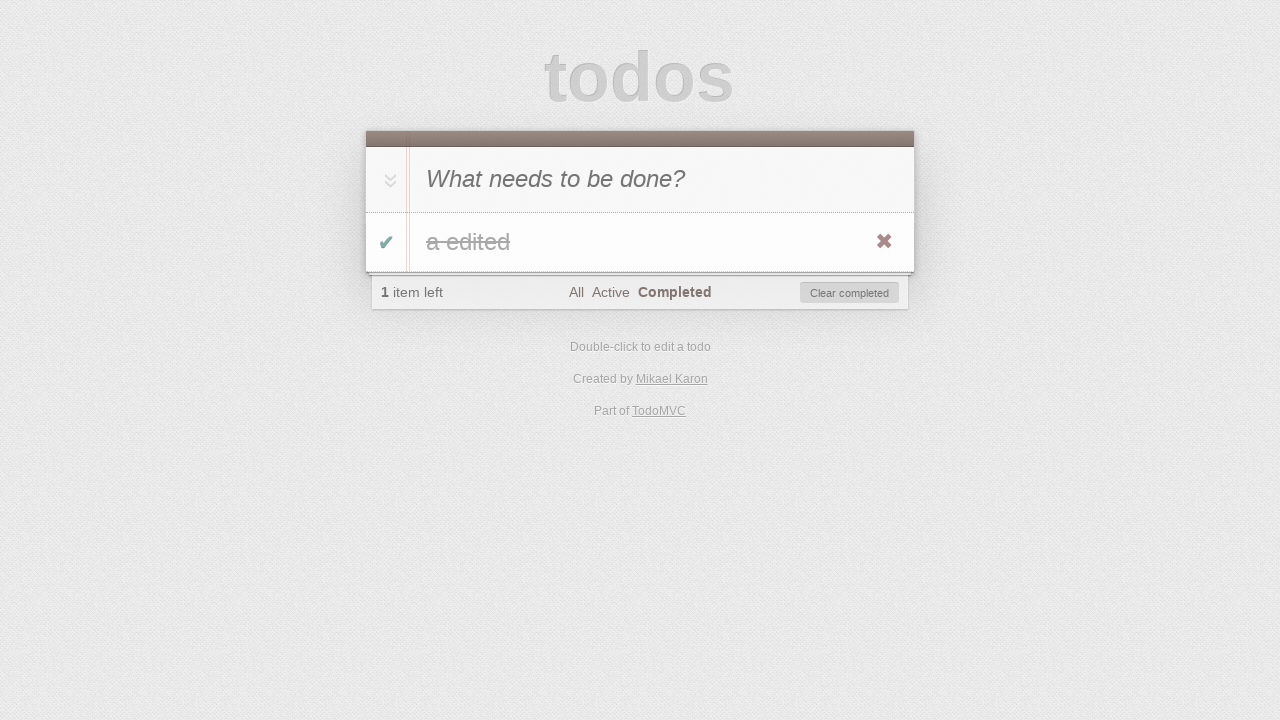